Navigates to the On website Australia page, scrolls down to load content, and verifies that a "Shop by category" heading element is present on the page.

Starting URL: https://www.on.com/en-au

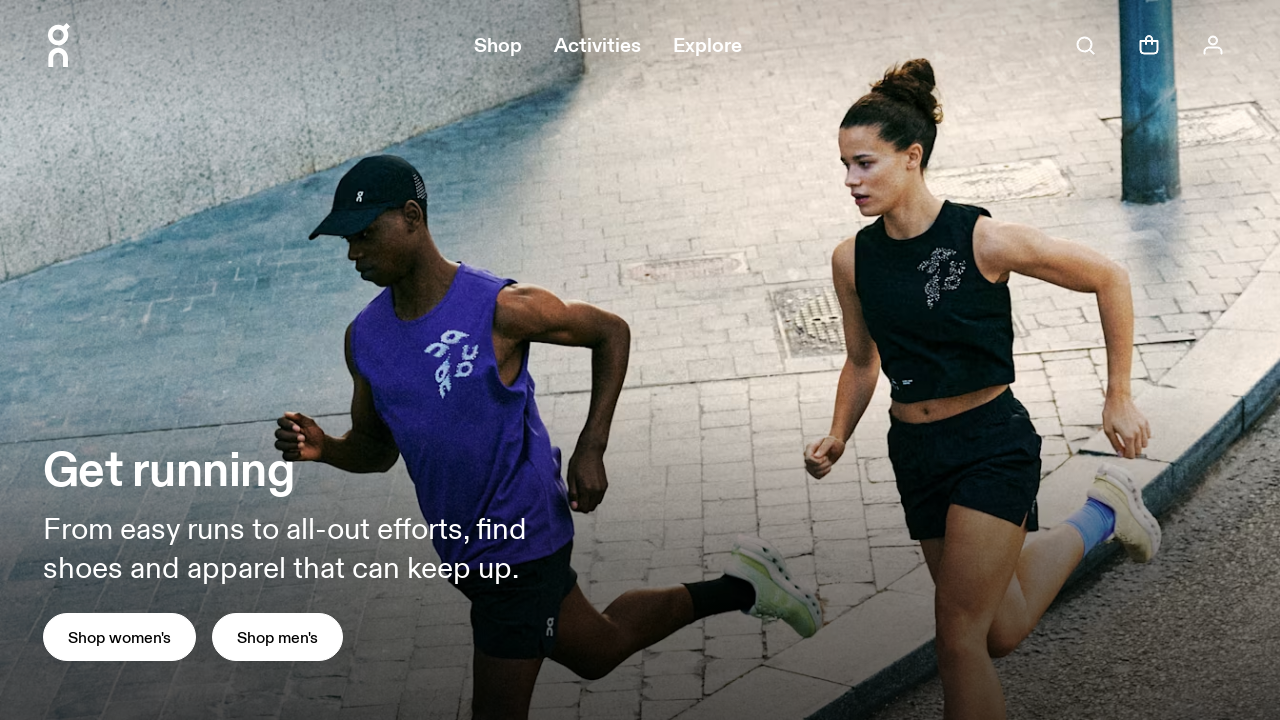

Waited for DOM content to load on On website Australia page
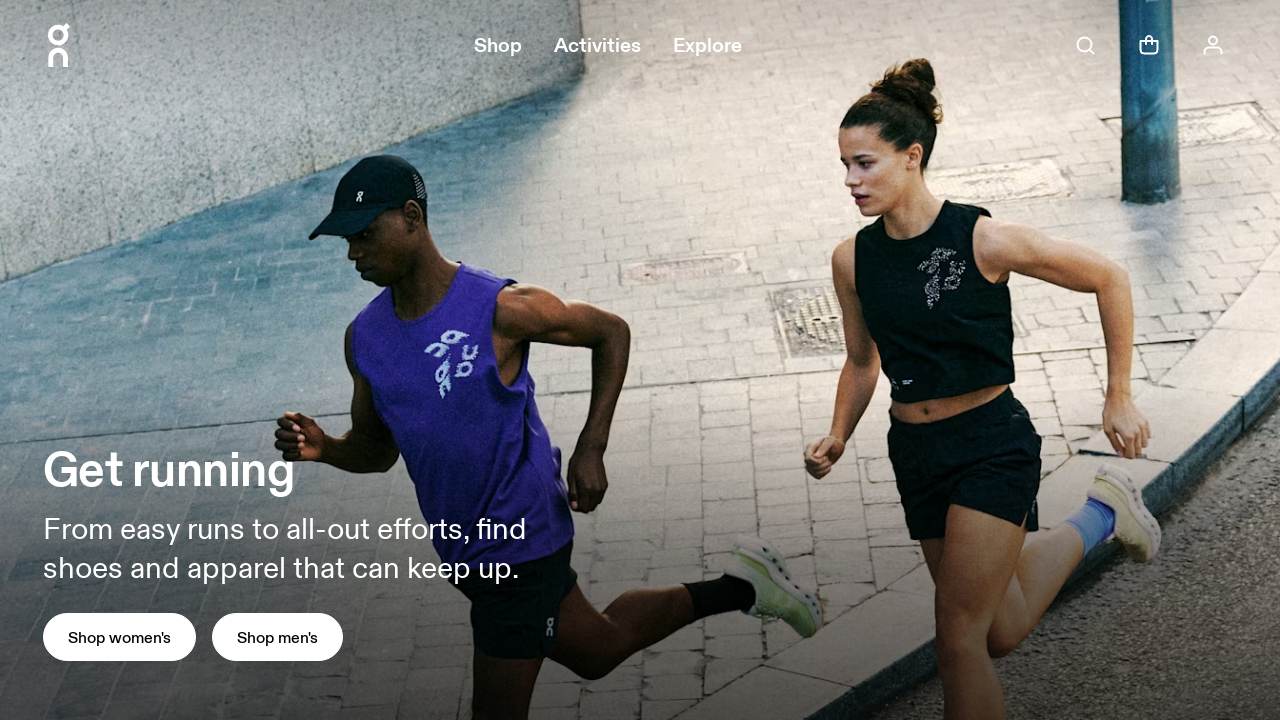

Waited 5 seconds for page to fully load
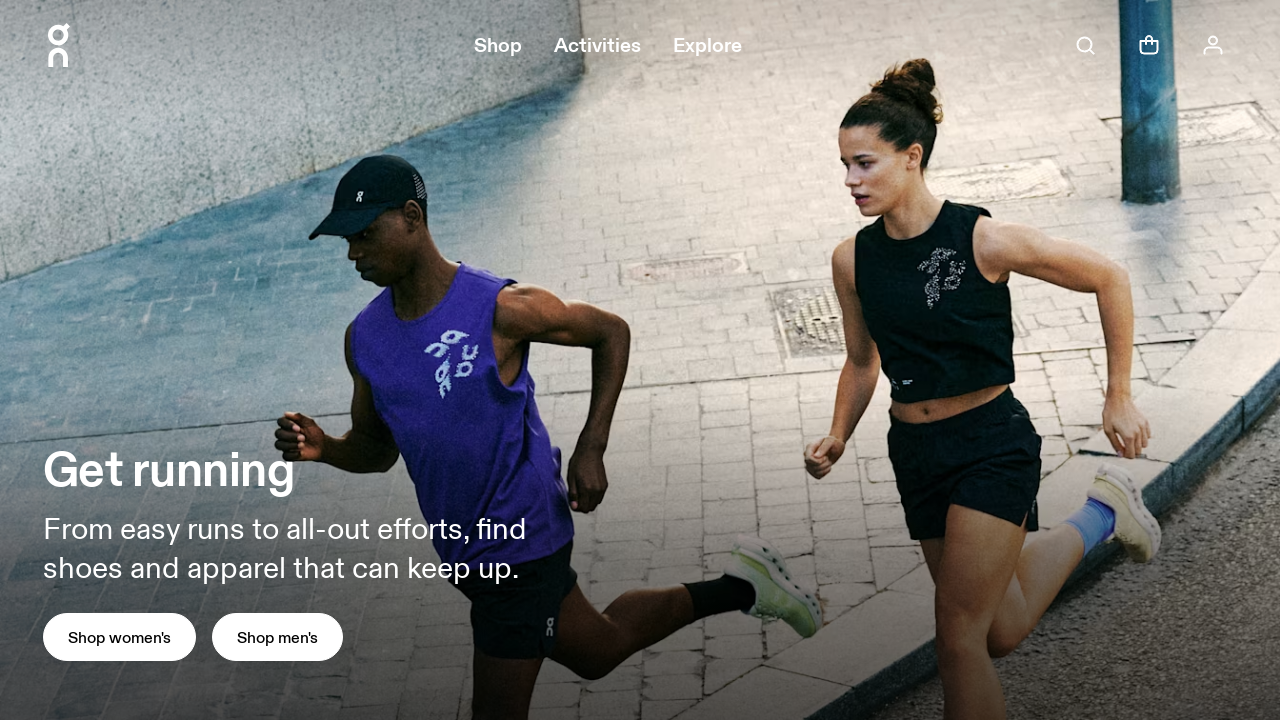

Scrolled down 500 pixels to load more content
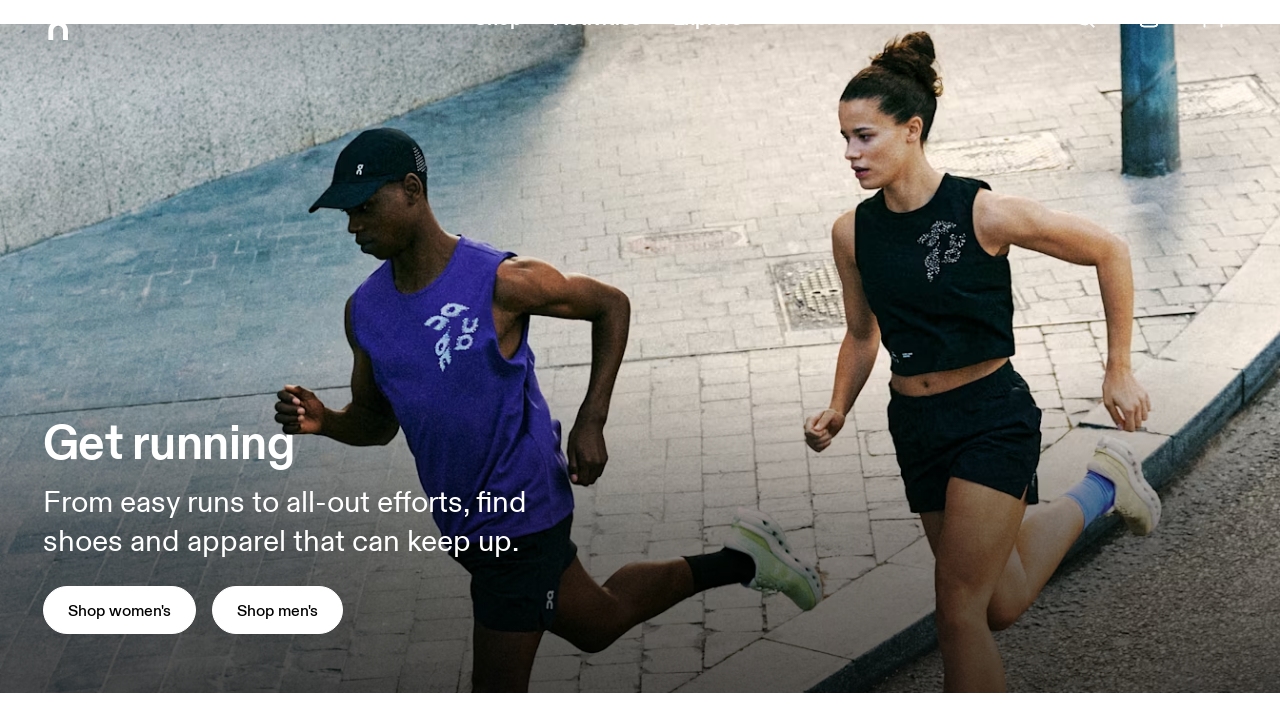

Waited 2 seconds for scrolled content to load
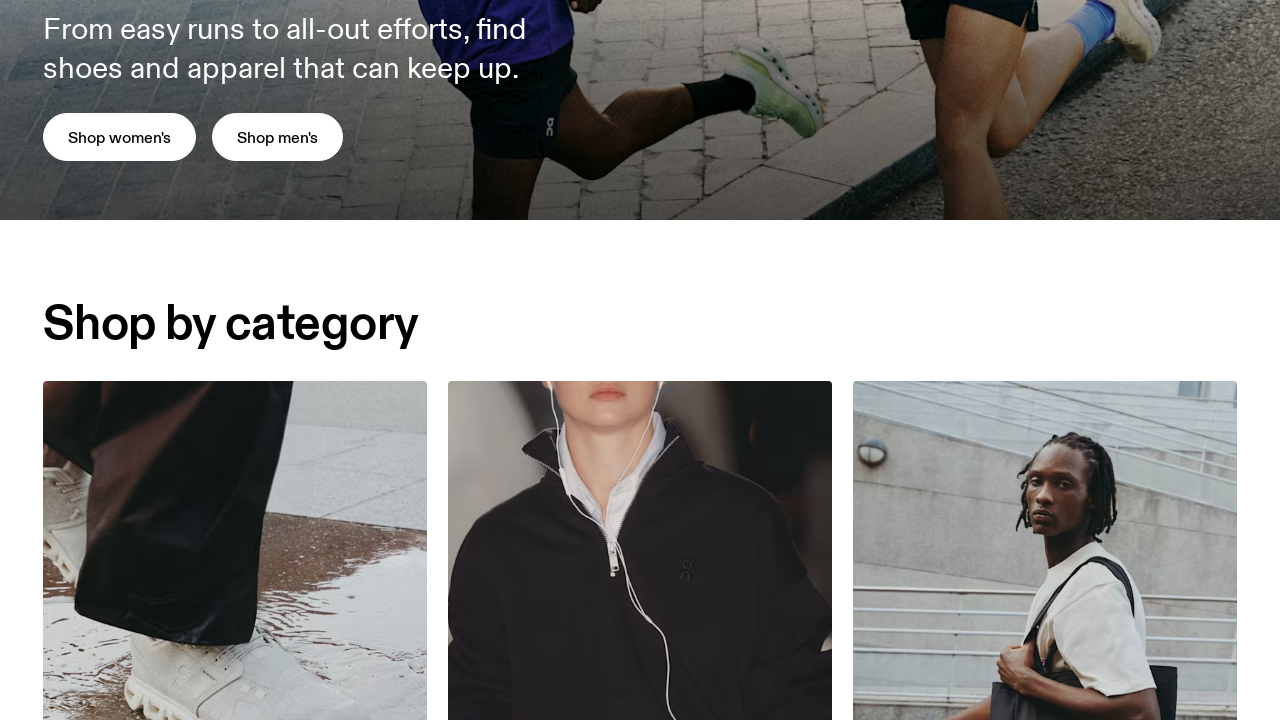

Found 'Shop by category' element using selector: text="Shop by category"
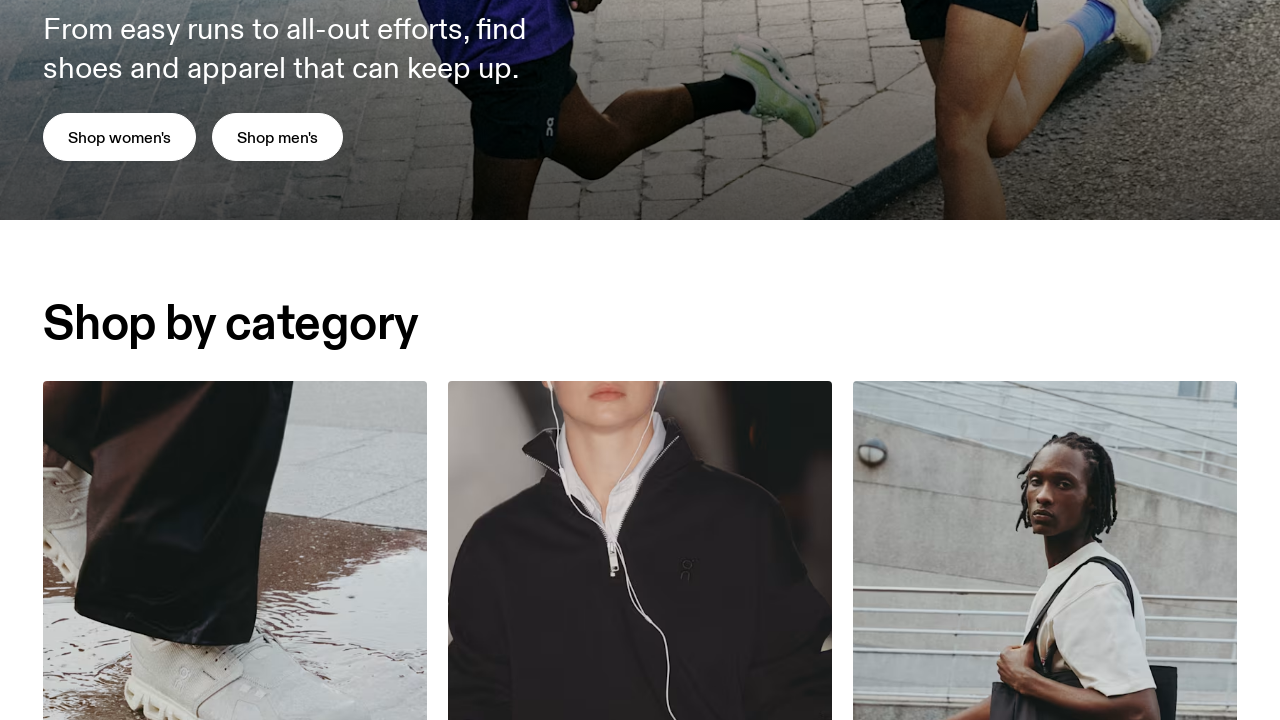

'Shop by category' heading element is visible
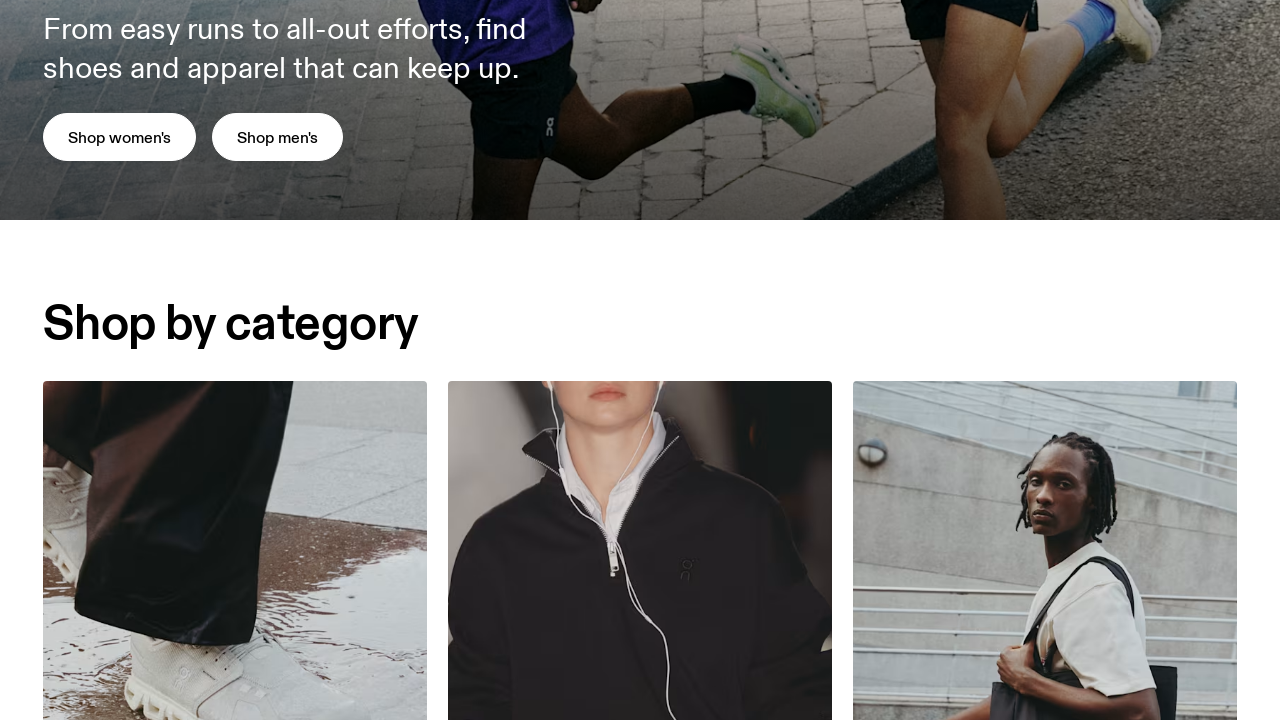

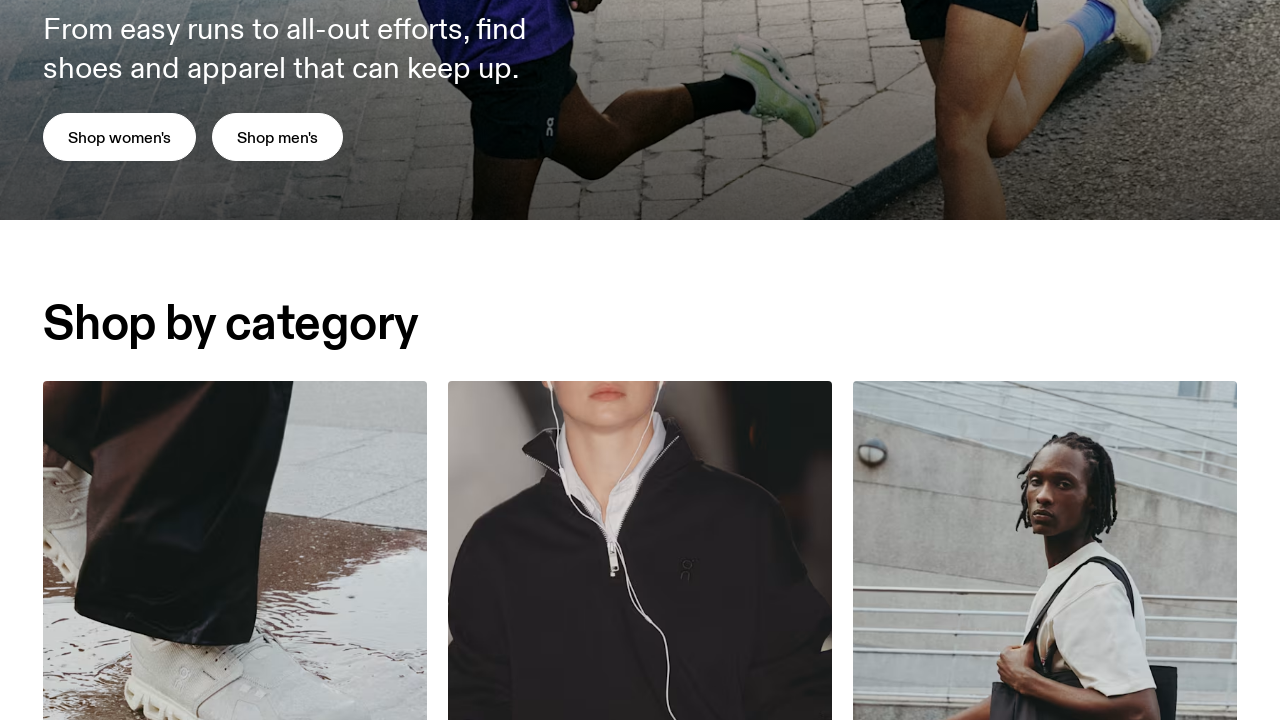